Performs a drag and drop operation, dragging the draggable element to the droppable target

Starting URL: https://jqueryui.com/resources/demos/droppable/default.html

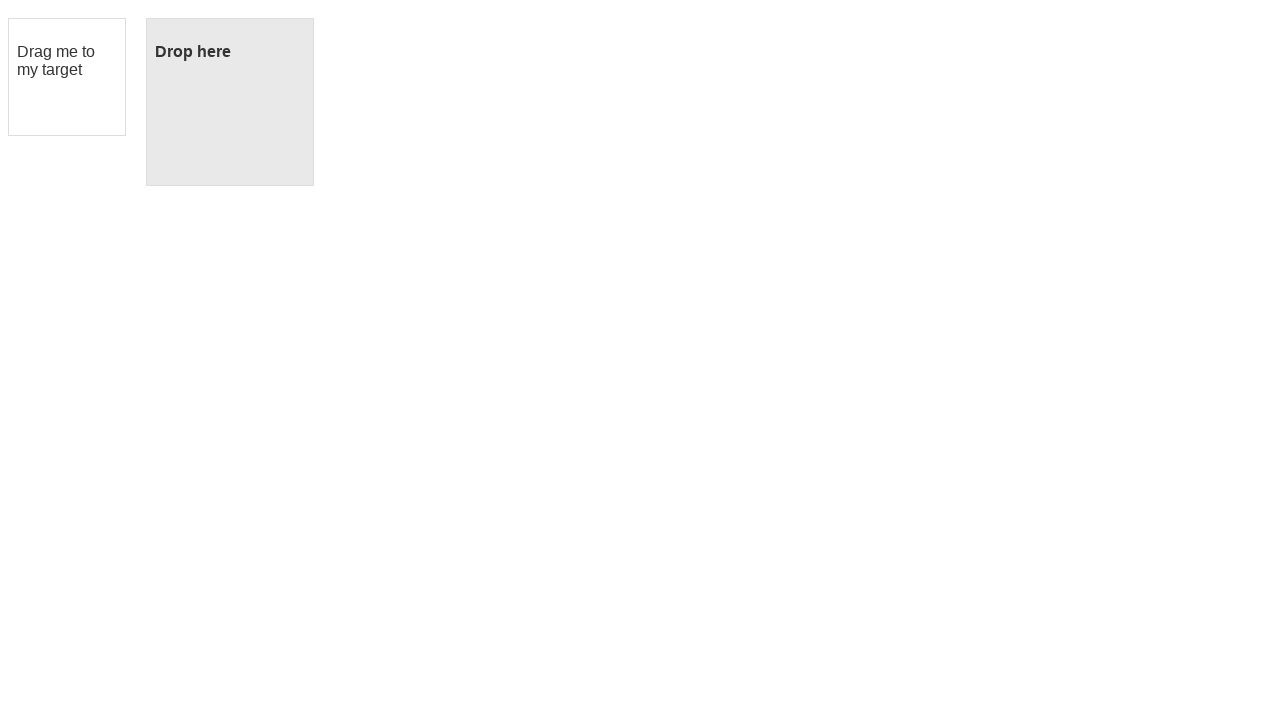

Located the draggable element
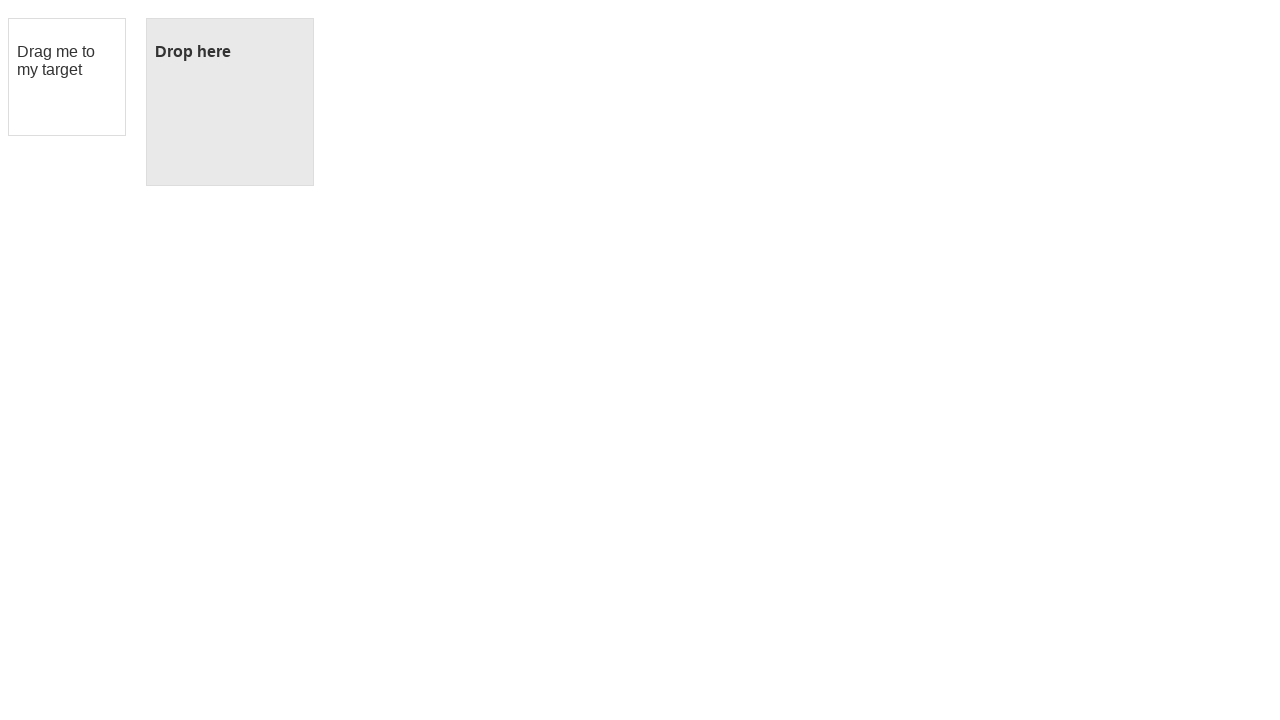

Located the droppable target element
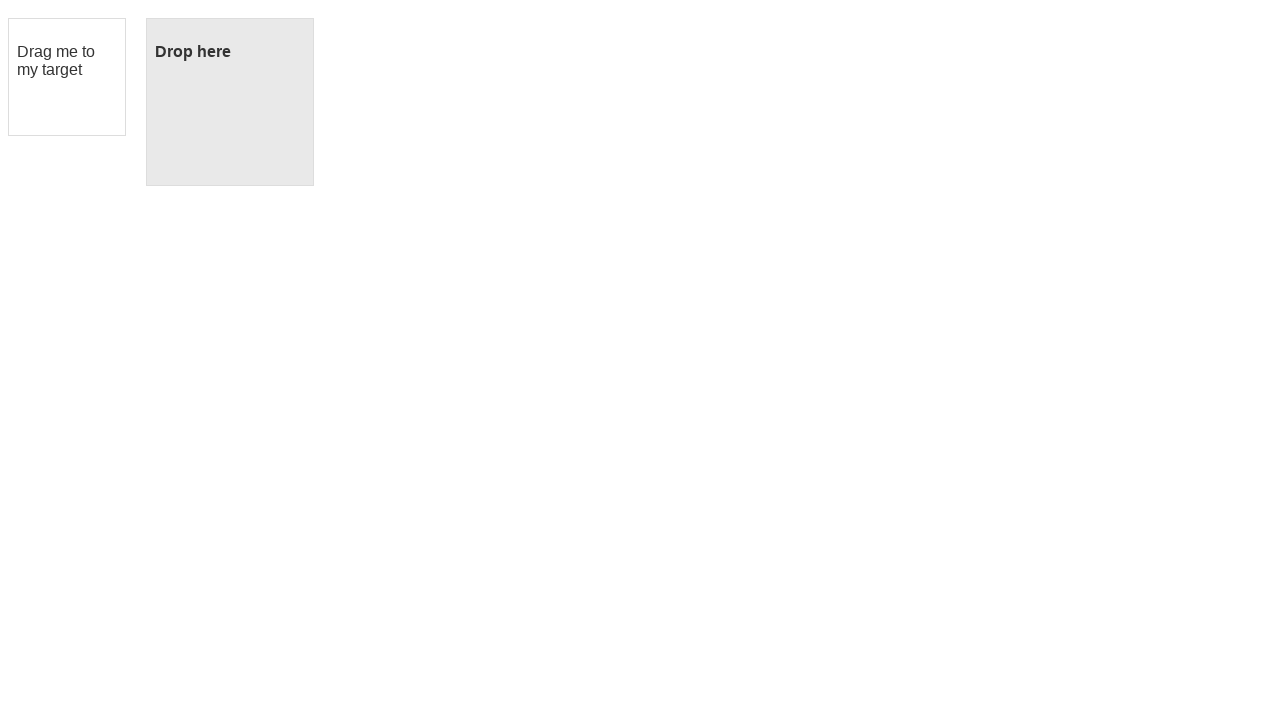

Dragged the draggable element to the droppable target at (230, 102)
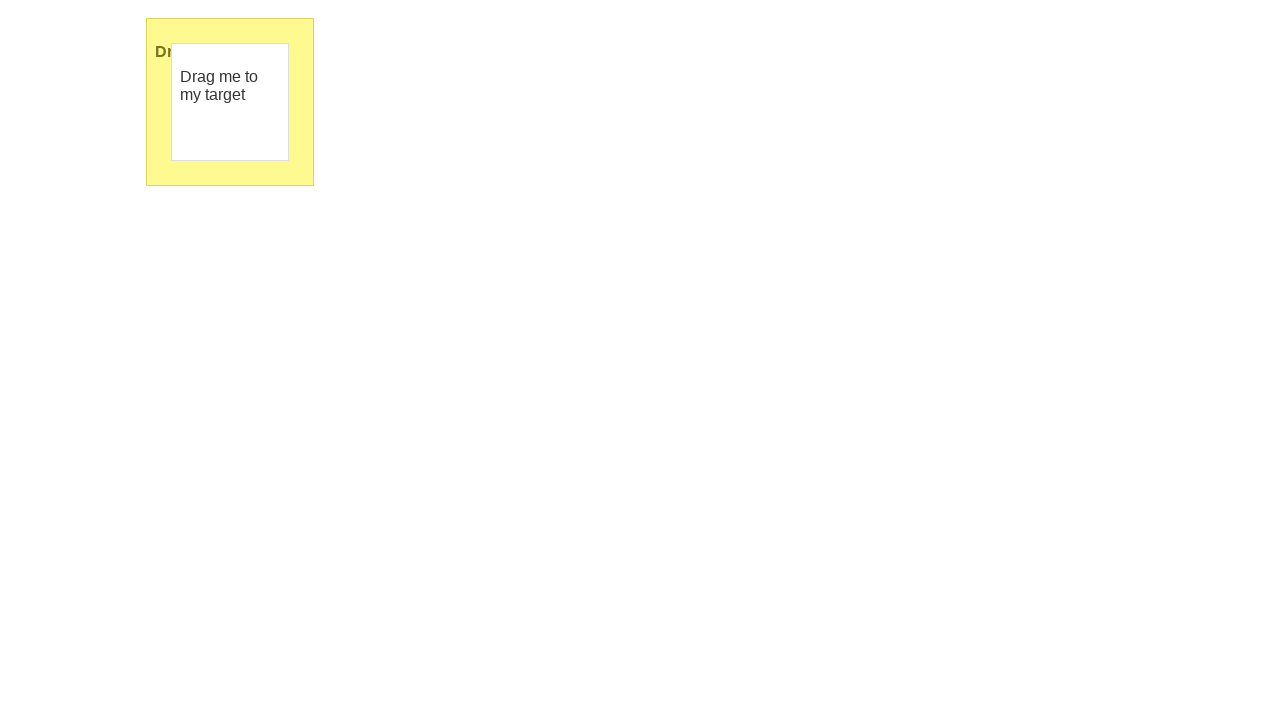

Retrieved the text content of the droppable element after drop
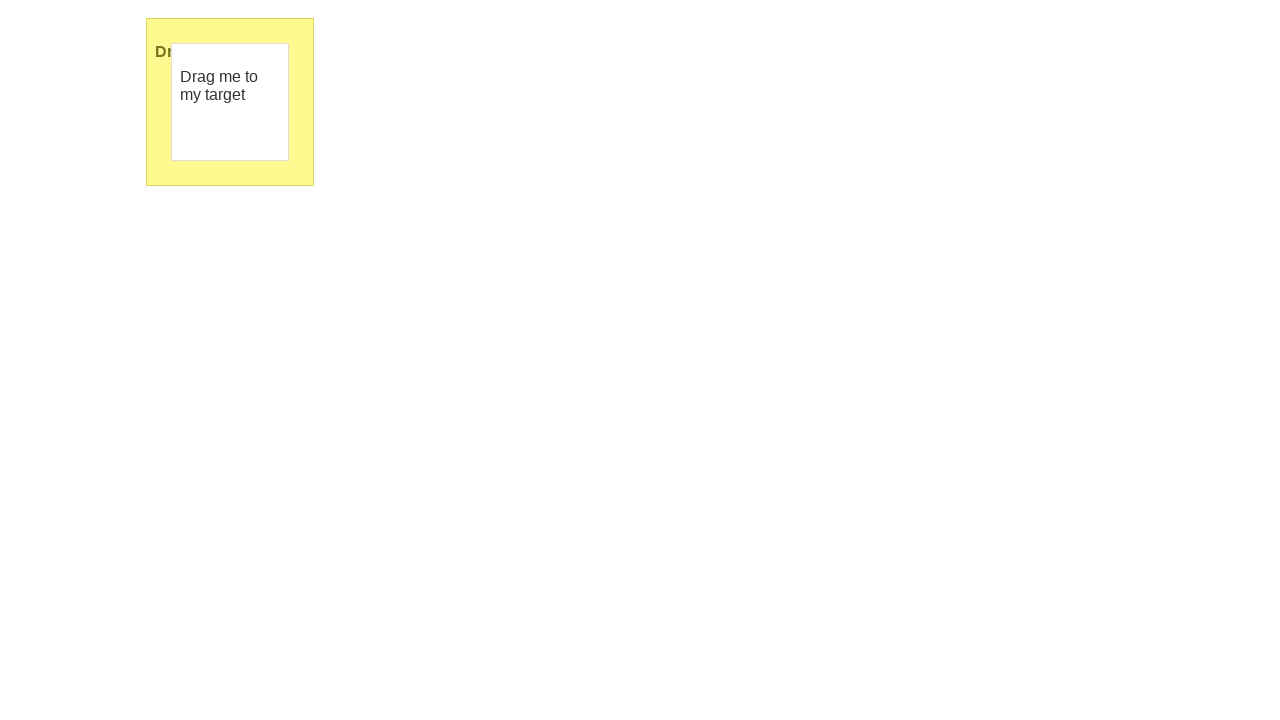

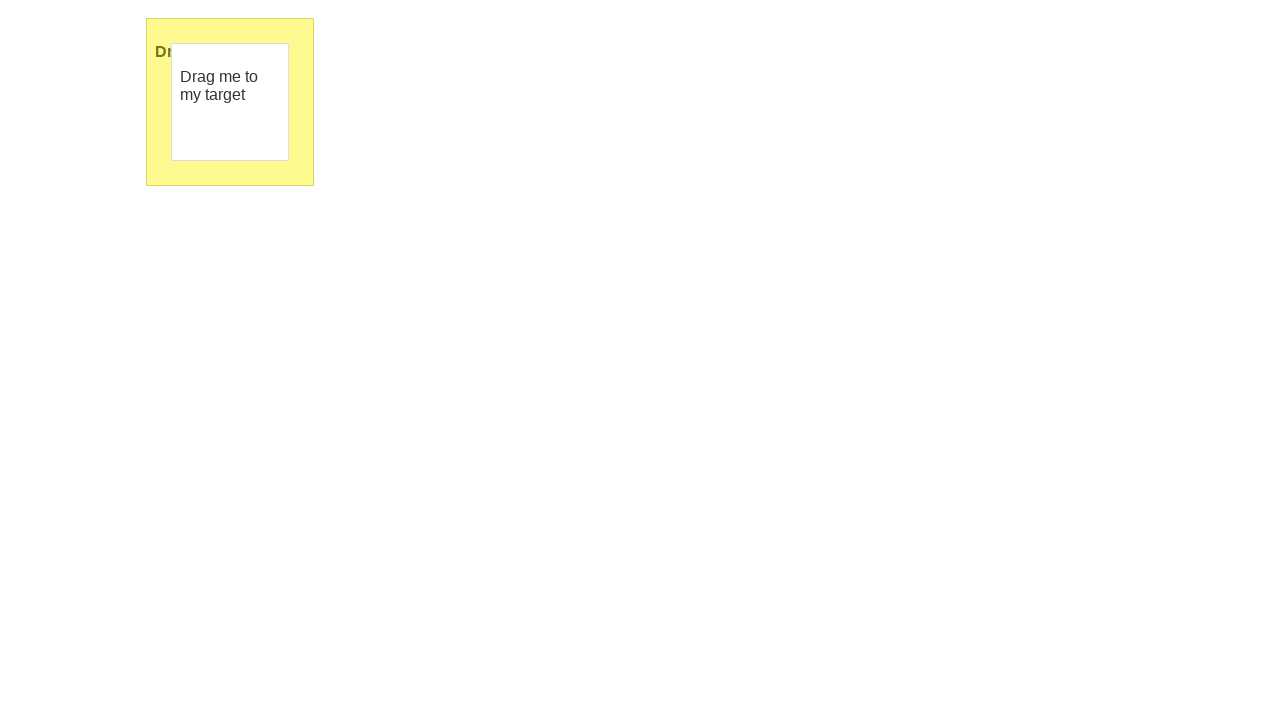